Tests drag and drop functionality by dragging a draggable element and dropping it onto a droppable target element

Starting URL: https://jqueryui.com/resources/demos/droppable/default.html

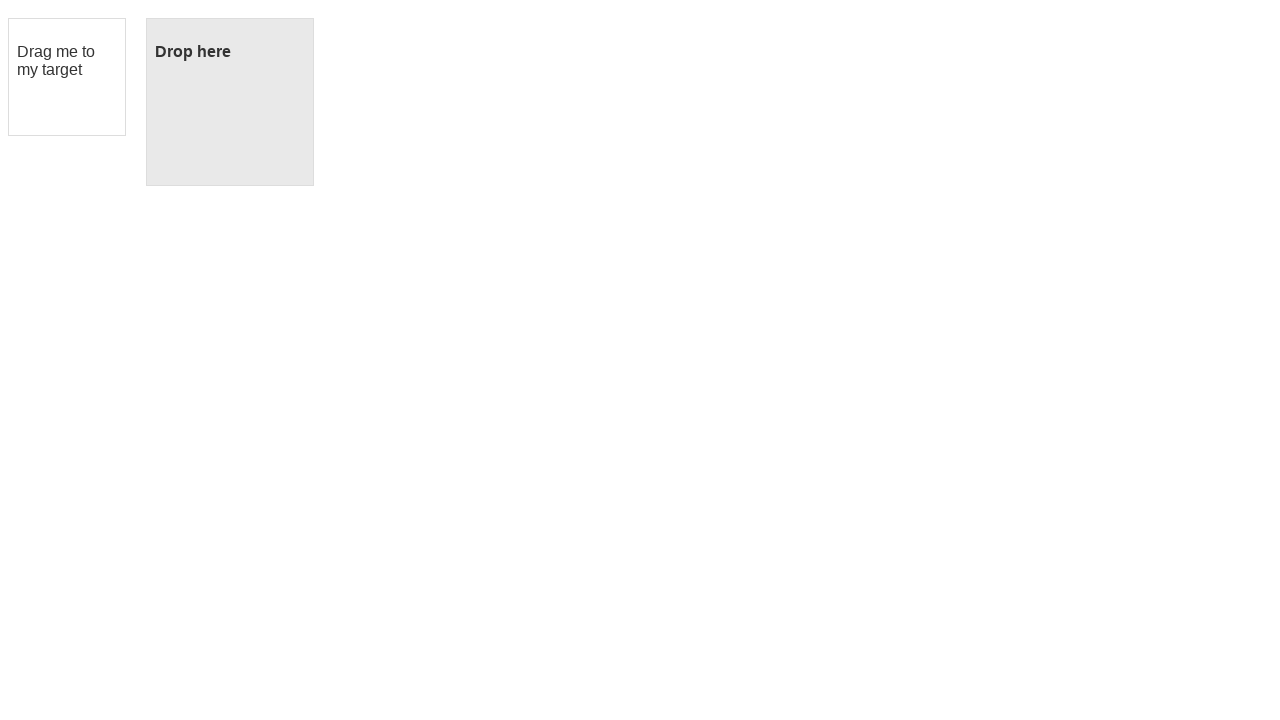

Located the draggable element with id 'draggable'
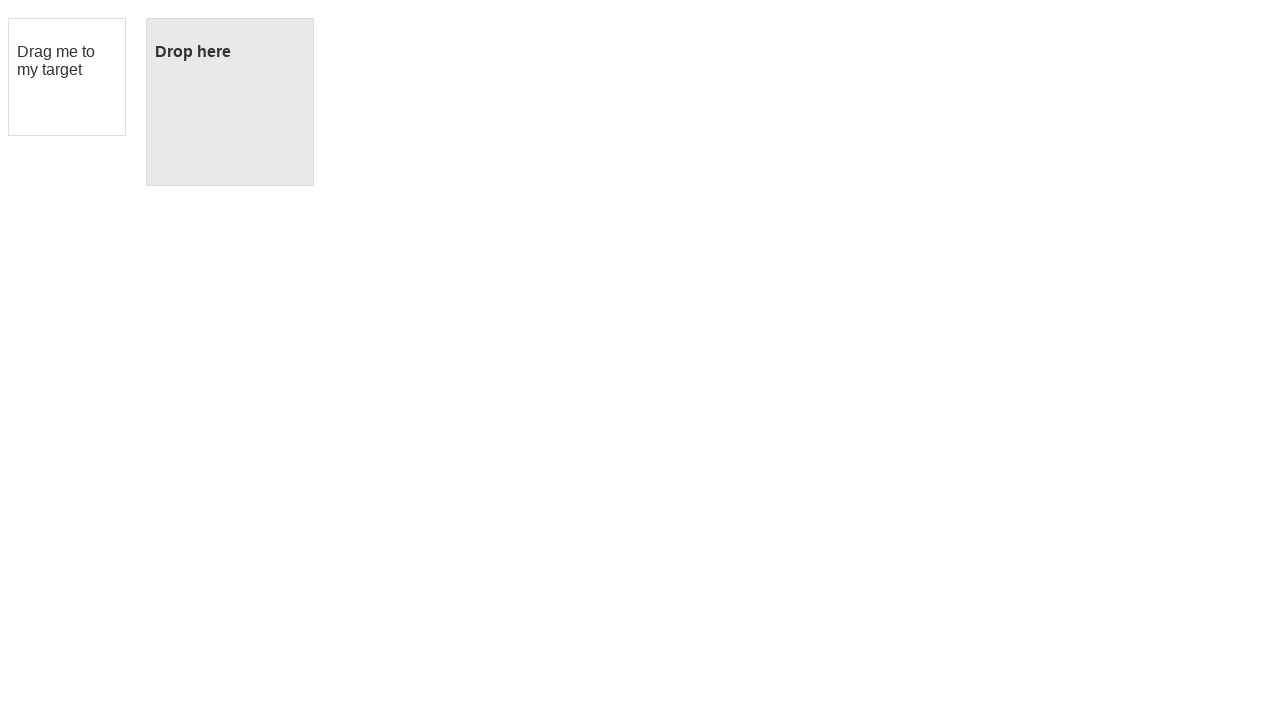

Located the droppable target element with id 'droppable'
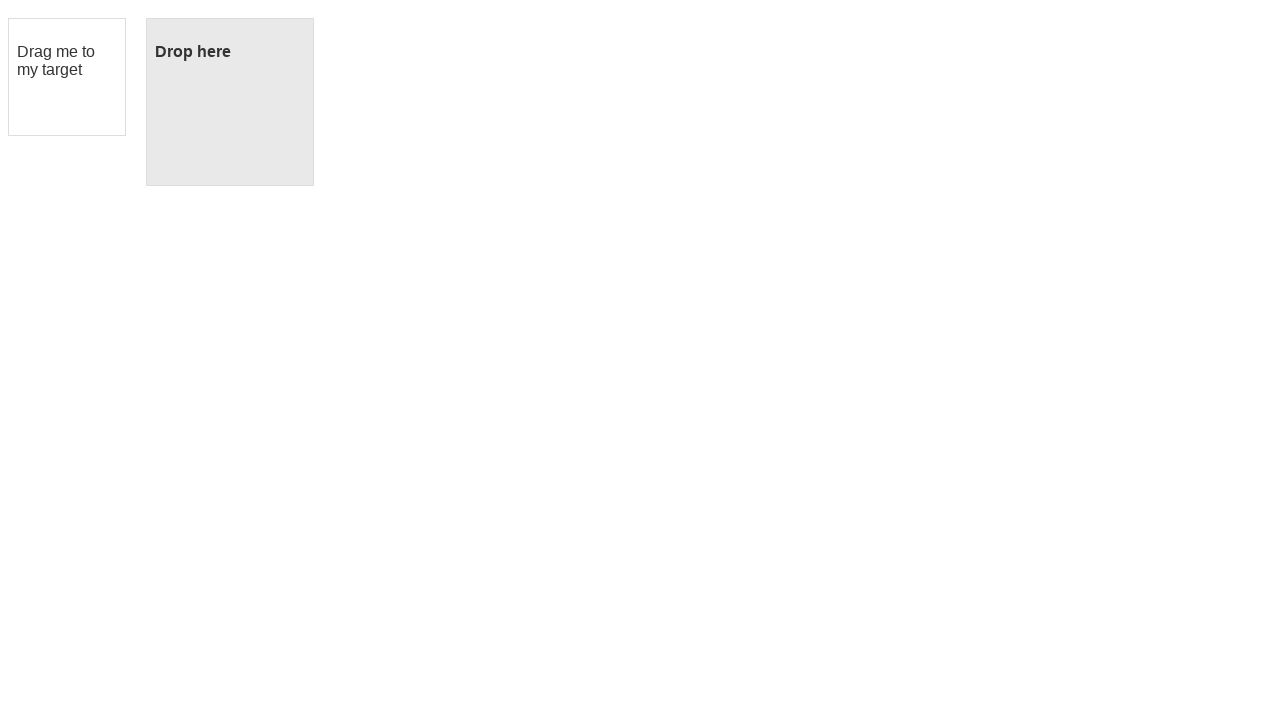

Dragged the draggable element onto the droppable target at (230, 102)
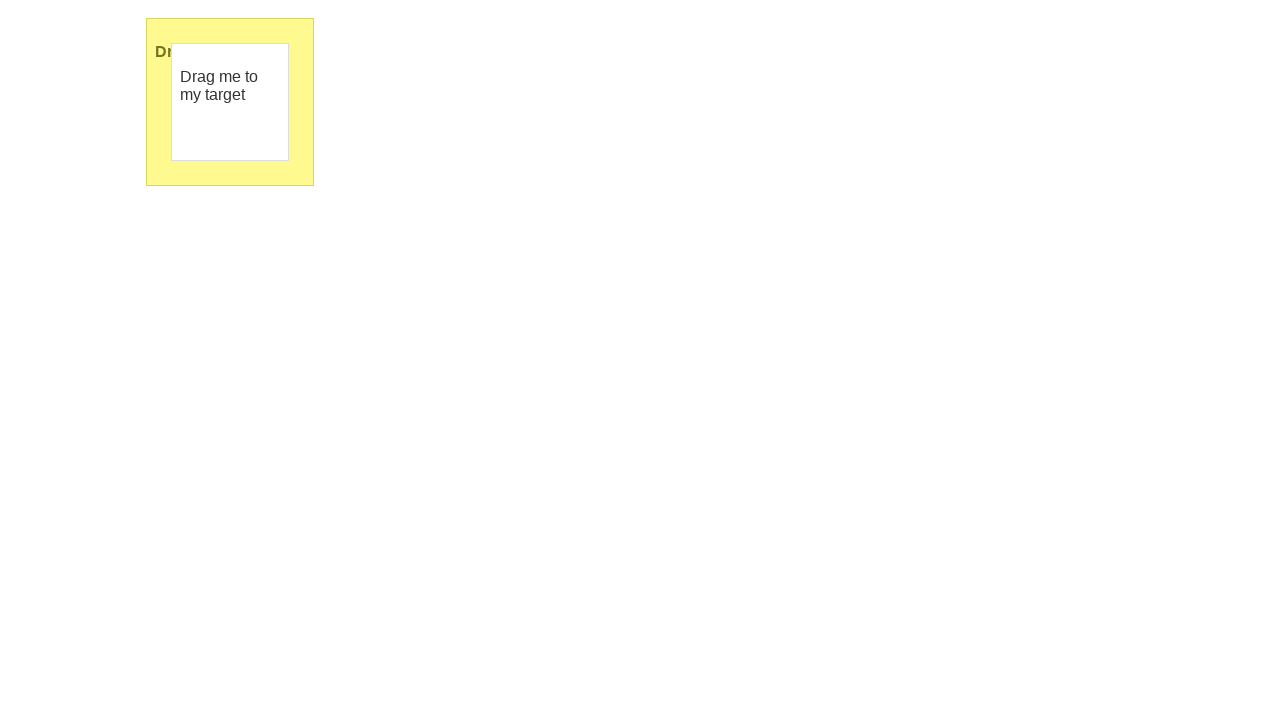

Waited 3 seconds to observe the drag and drop result
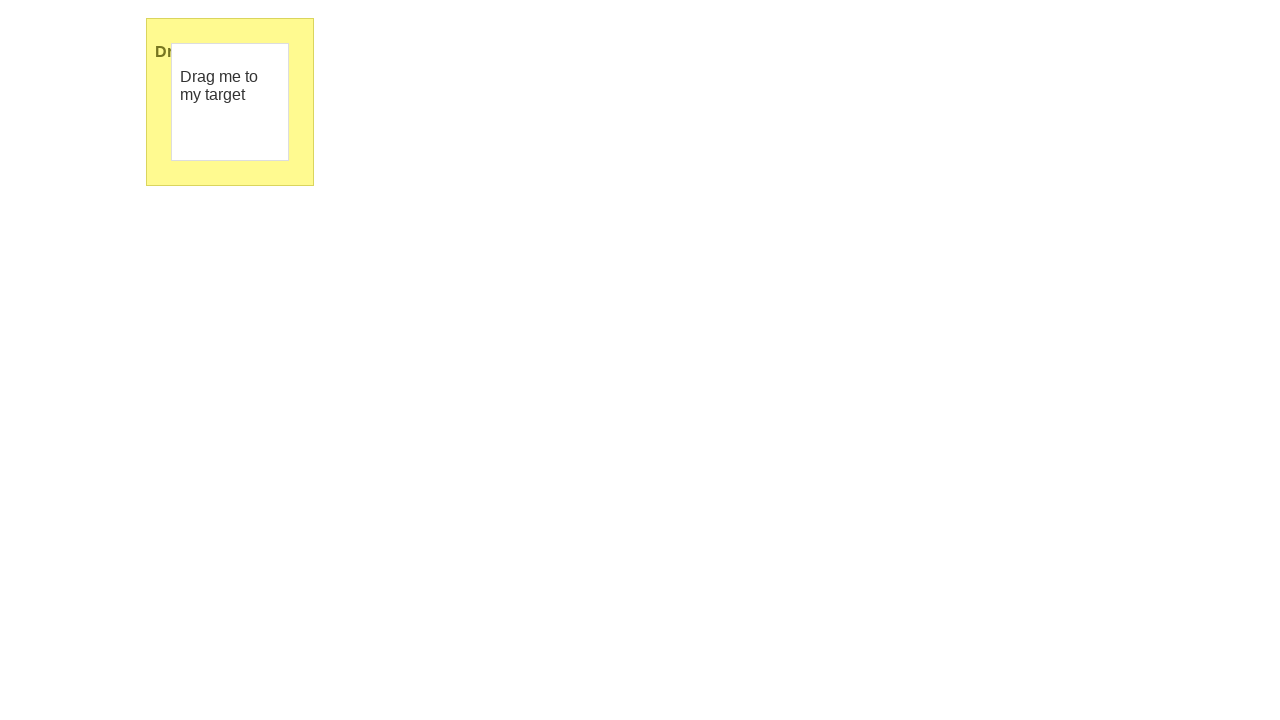

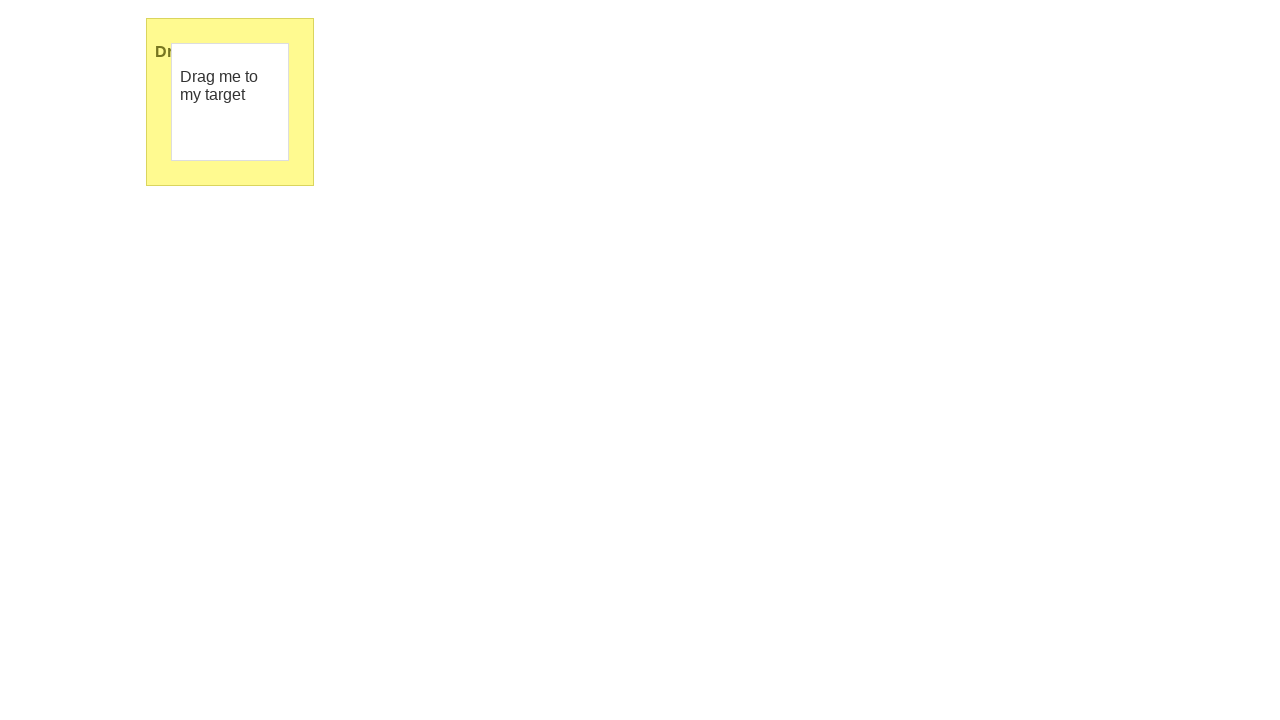